Tests slider functionality by dragging the slider element to a new position

Starting URL: https://demoqa.com/slider

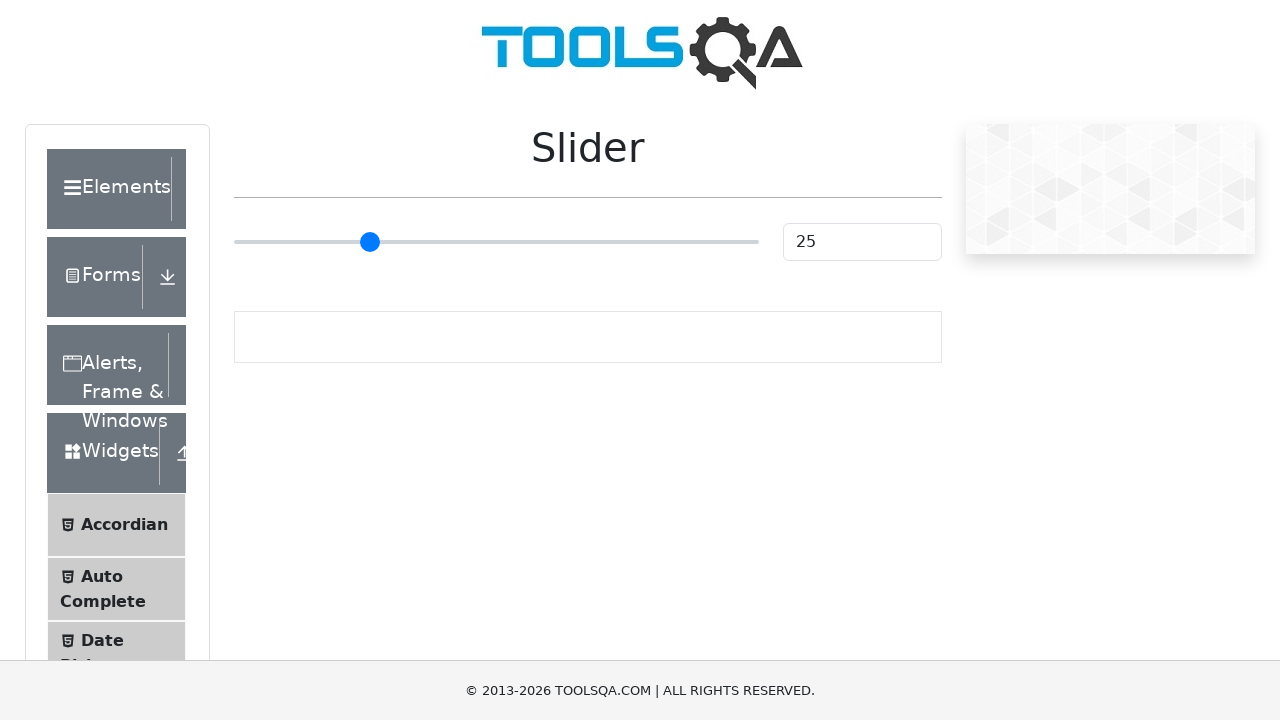

Located the slider element
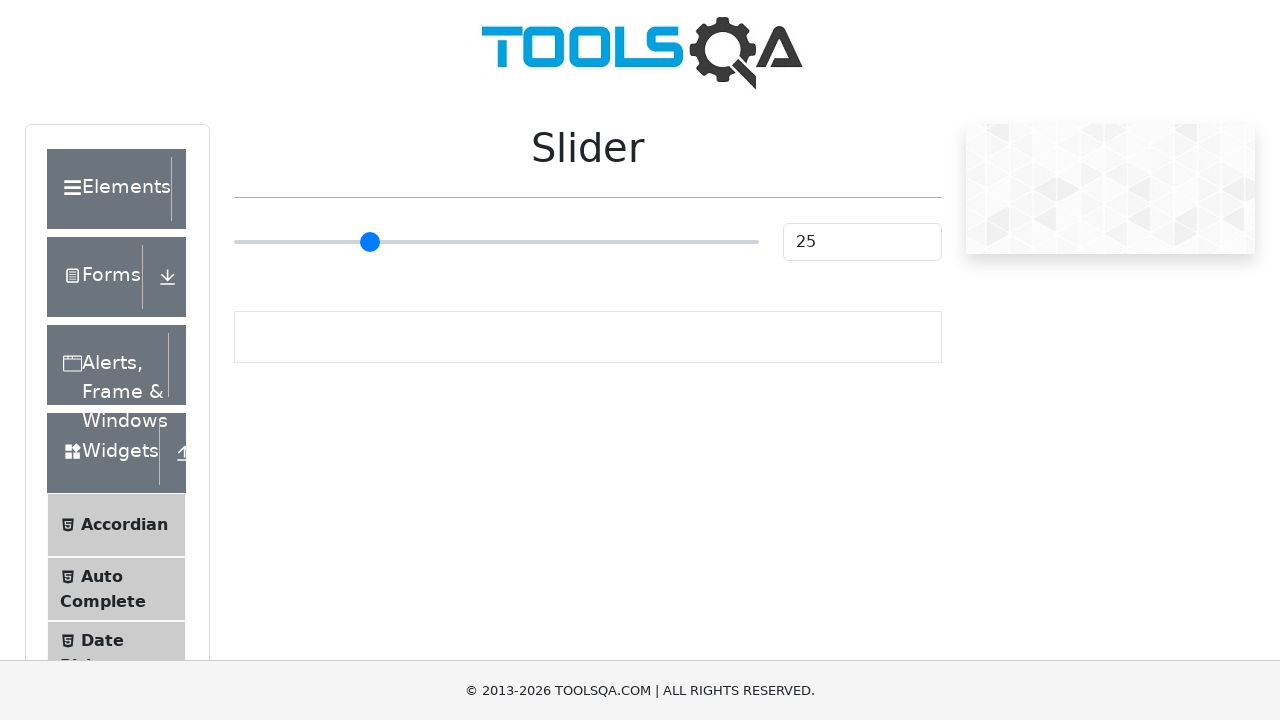

Retrieved slider bounding box dimensions
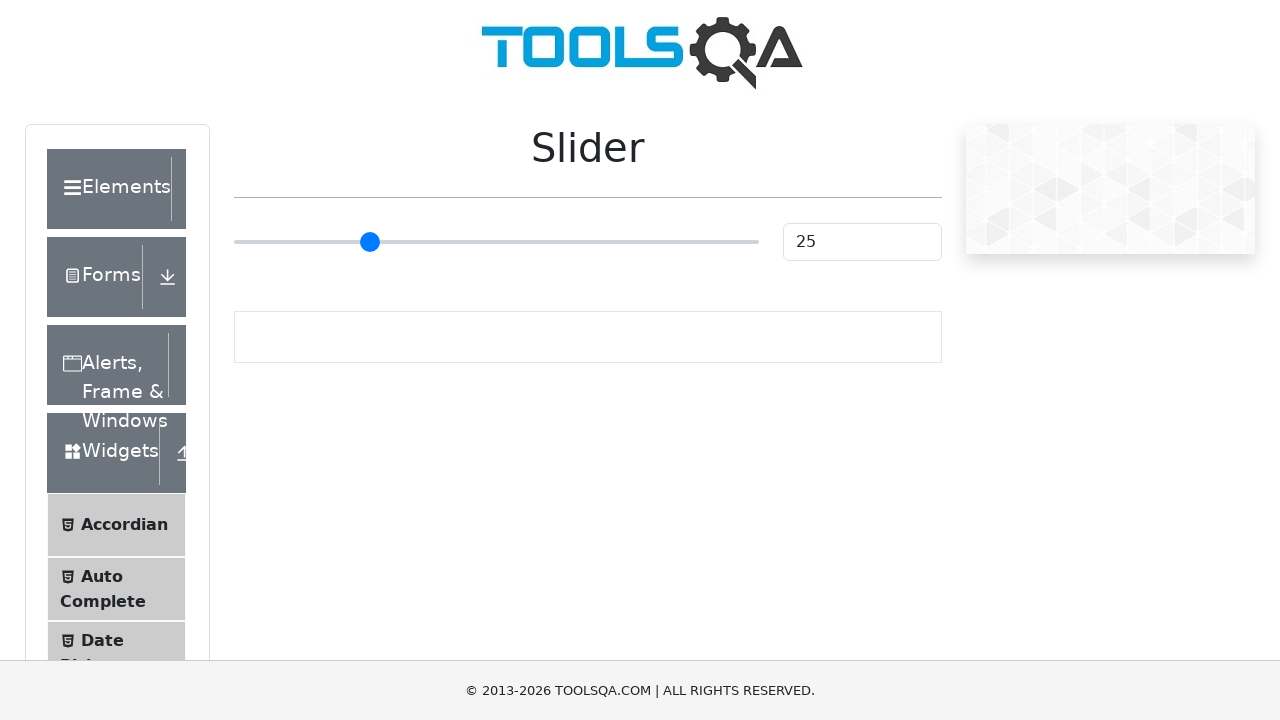

Moved mouse to slider center position at (496, 242)
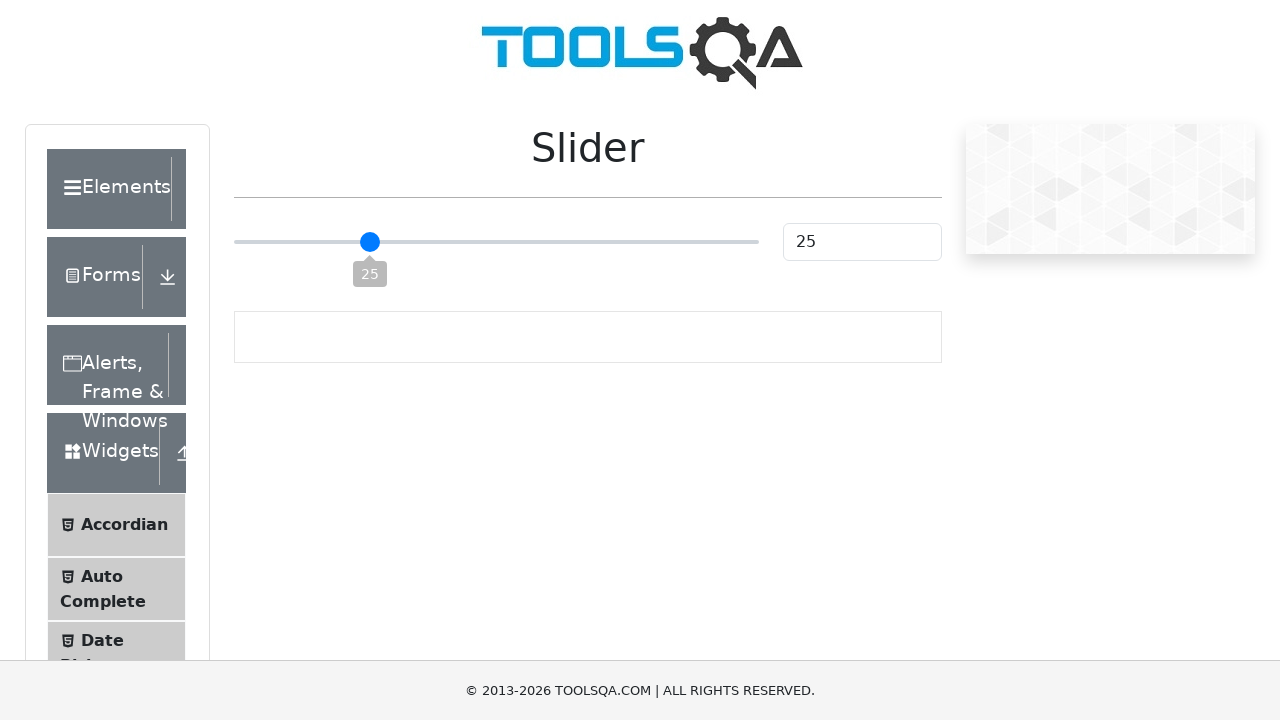

Pressed mouse button down on slider at (496, 242)
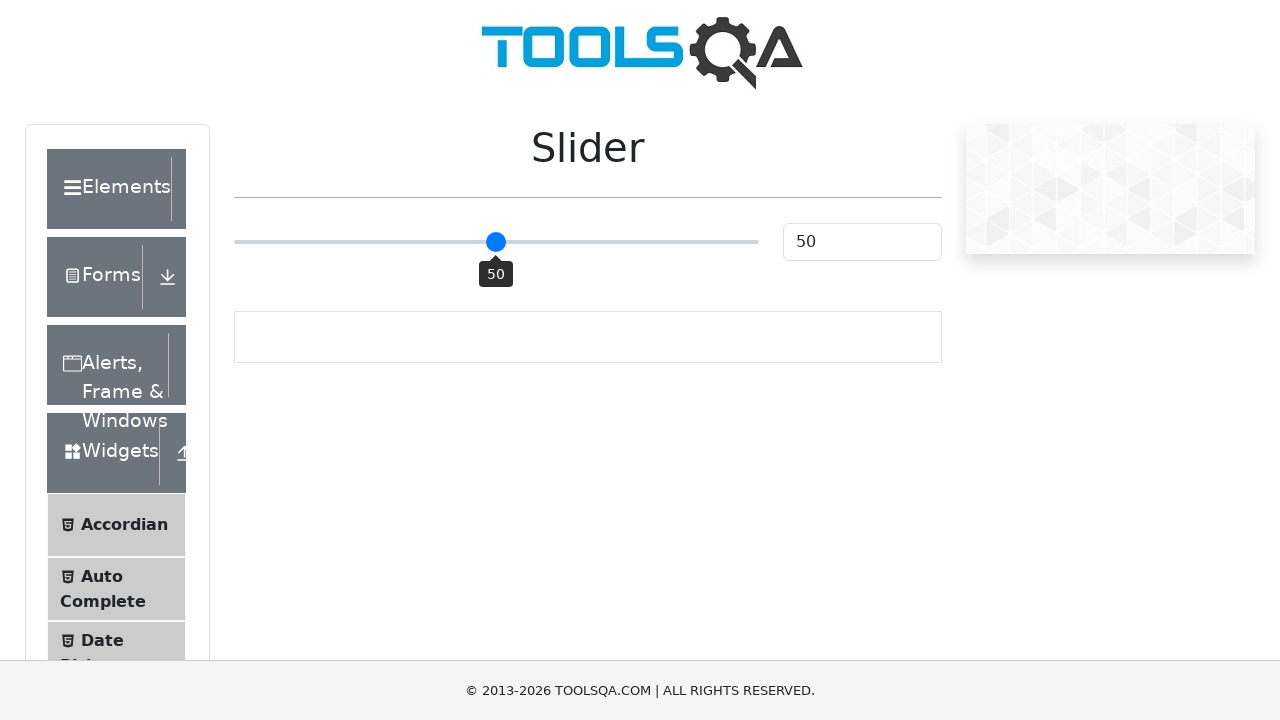

Dragged slider 100 pixels to the right at (596, 242)
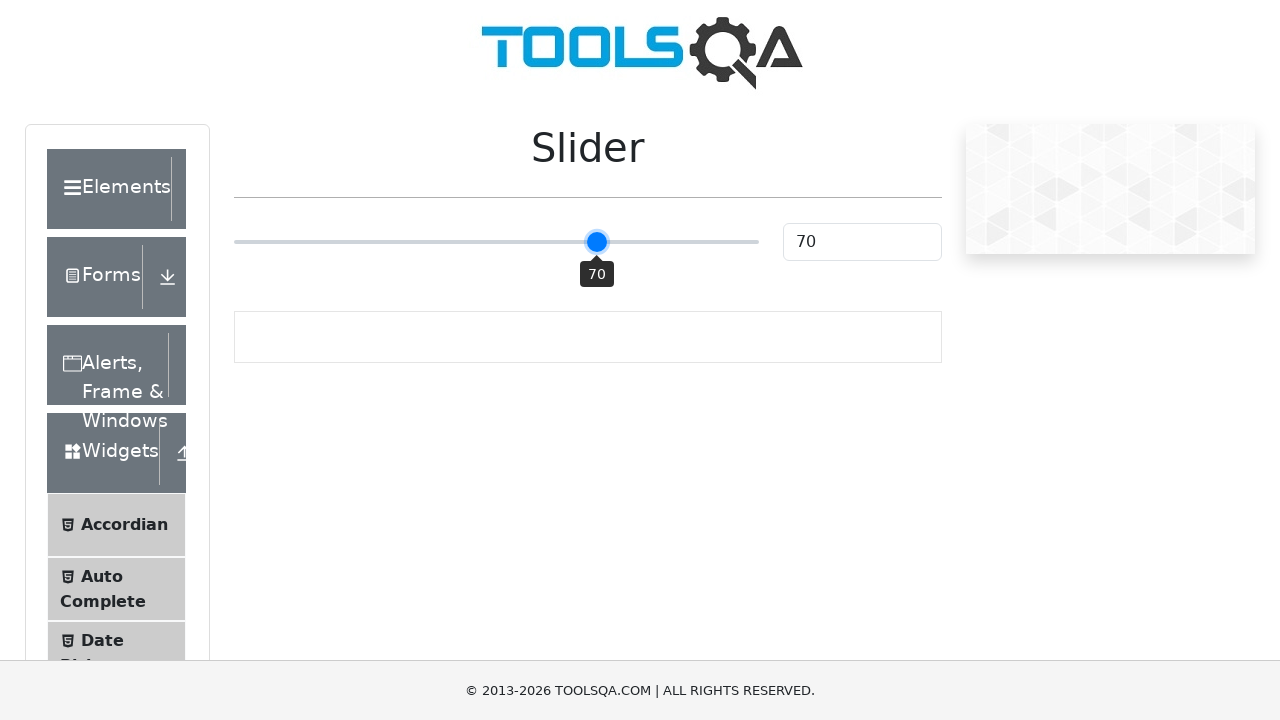

Released mouse button to complete slider drag at (596, 242)
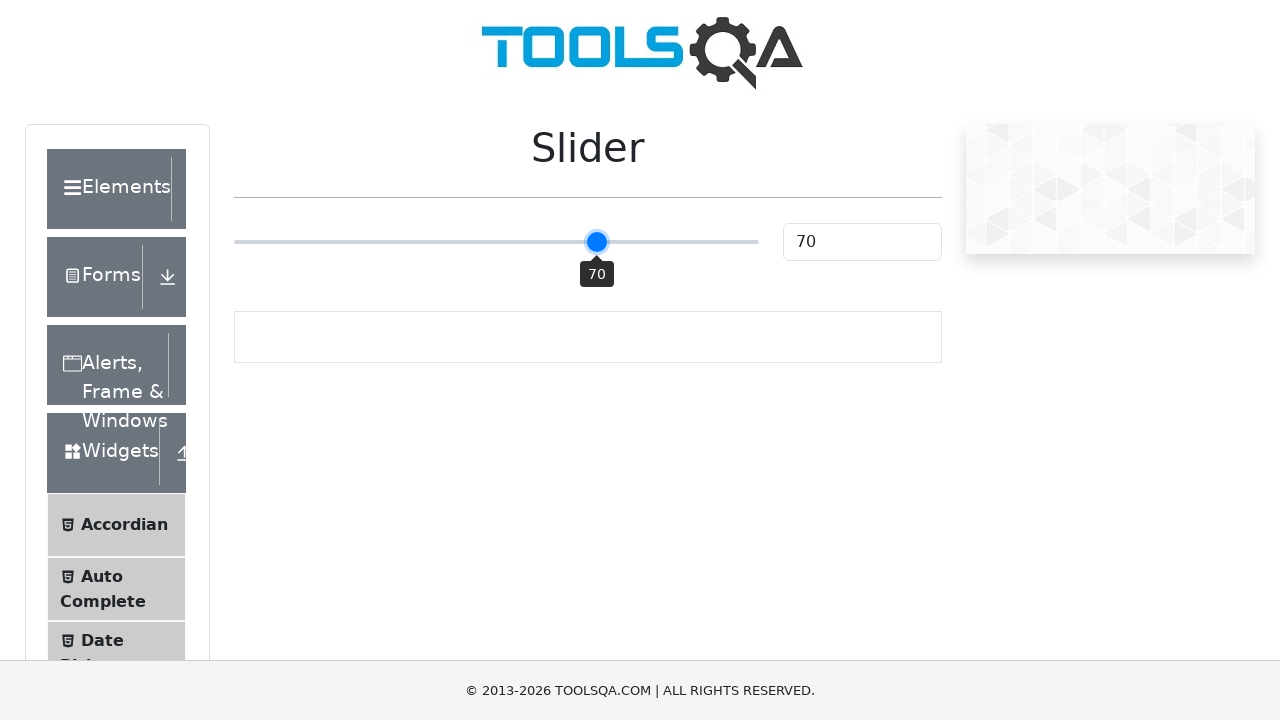

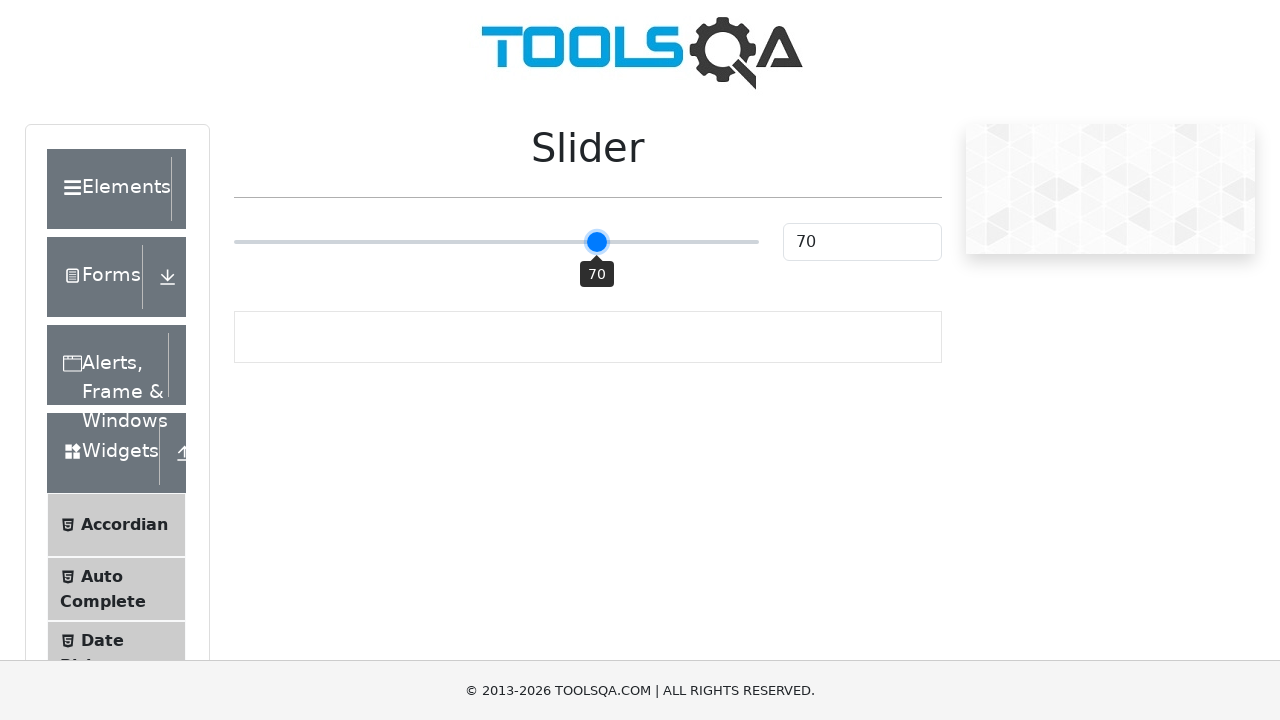